Tests checkbox functionality by clicking single checkbox twice to check and uncheck it, then iterates through multiple checkboxes and selects the one with value "Option-3"

Starting URL: https://syntaxprojects.com/basic-checkbox-demo.php

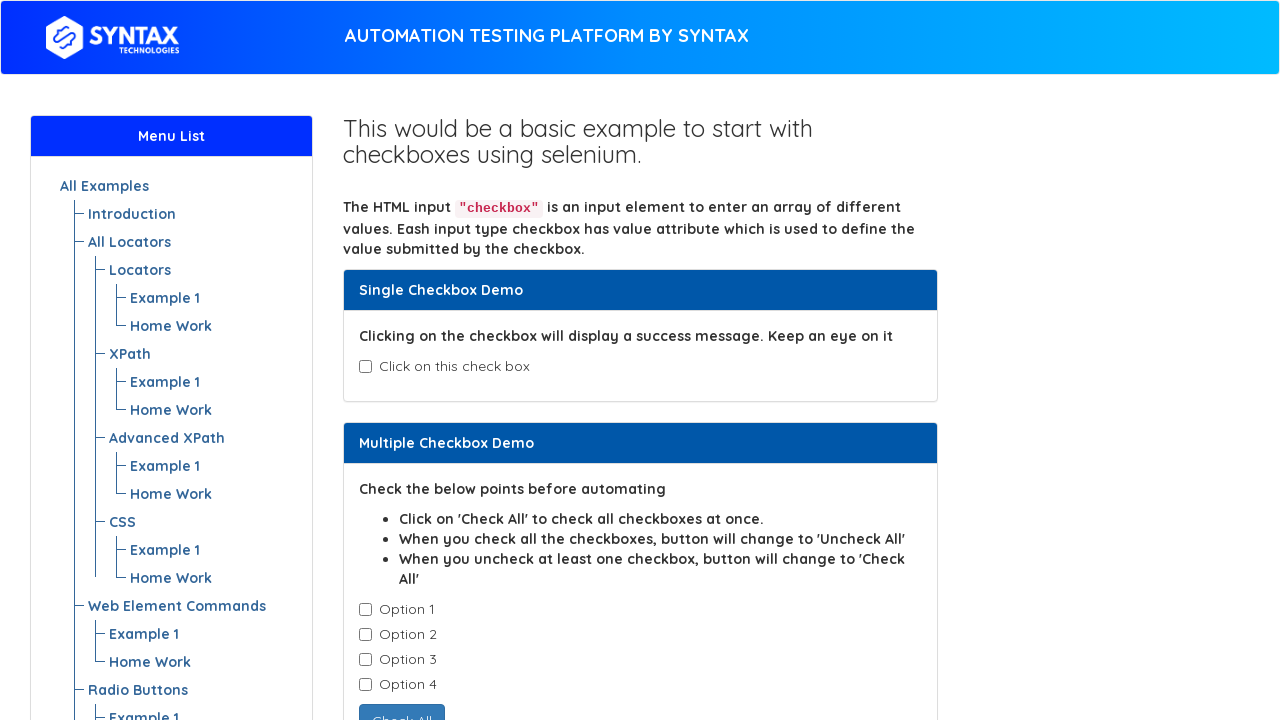

Clicked single checkbox to check it at (365, 367) on input#isAgeSelected
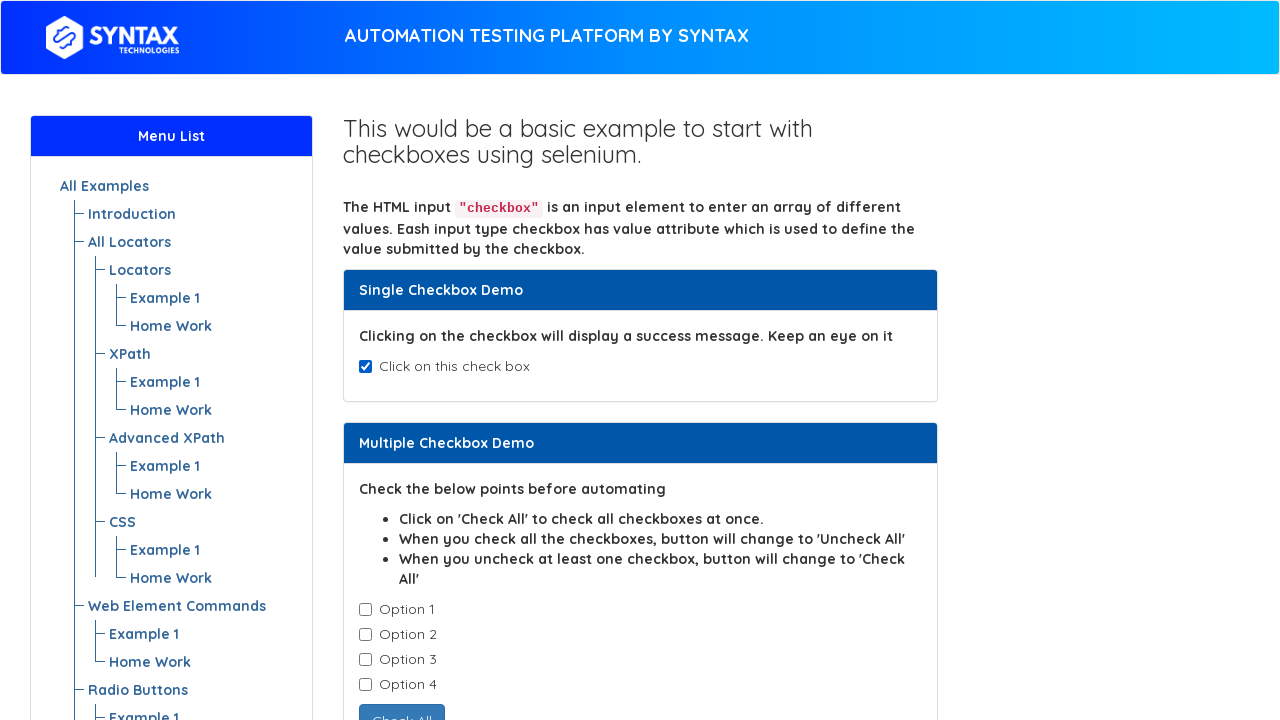

Waited 2 seconds to observe checkbox state change
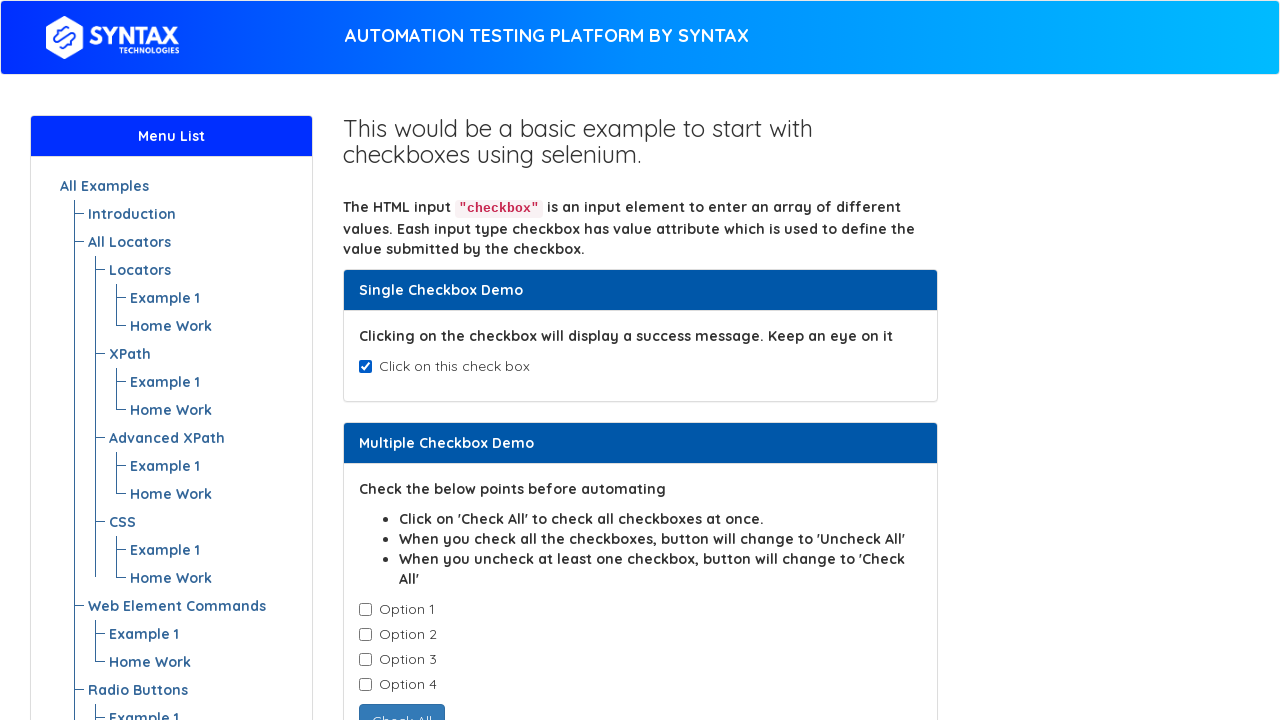

Clicked single checkbox again to uncheck it at (365, 367) on input#isAgeSelected
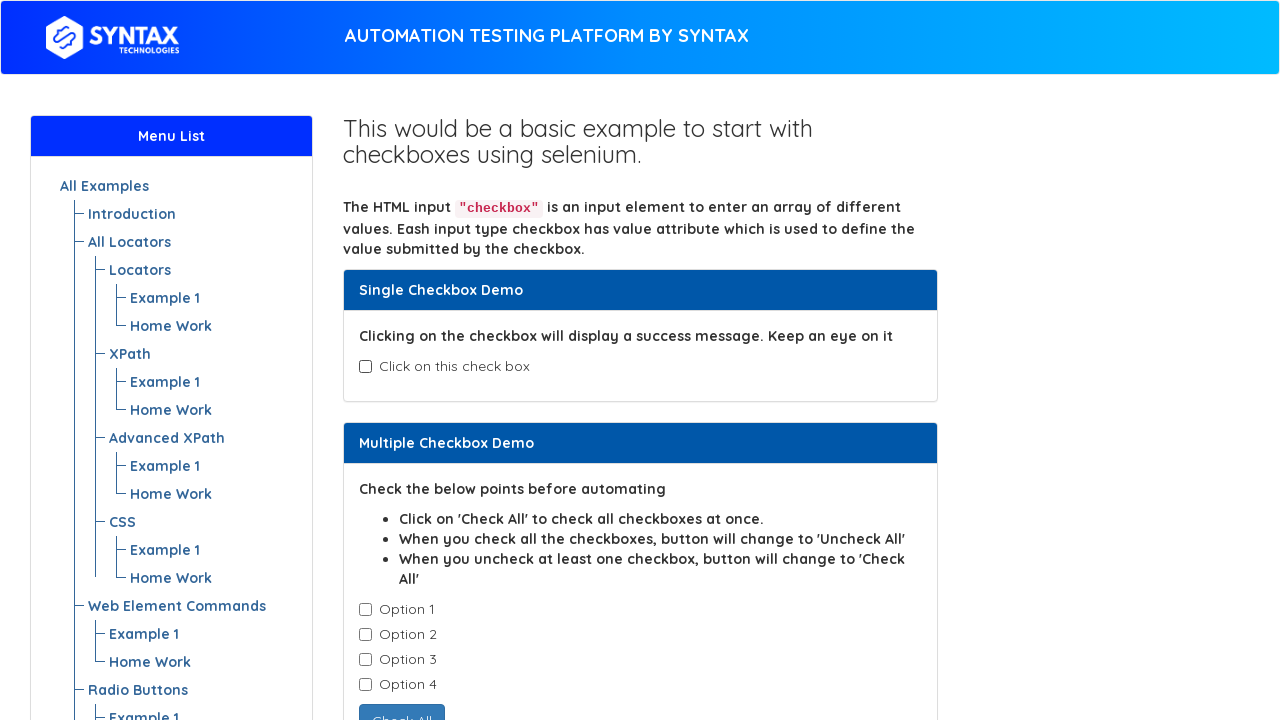

Located all checkboxes with class 'cb1-element'
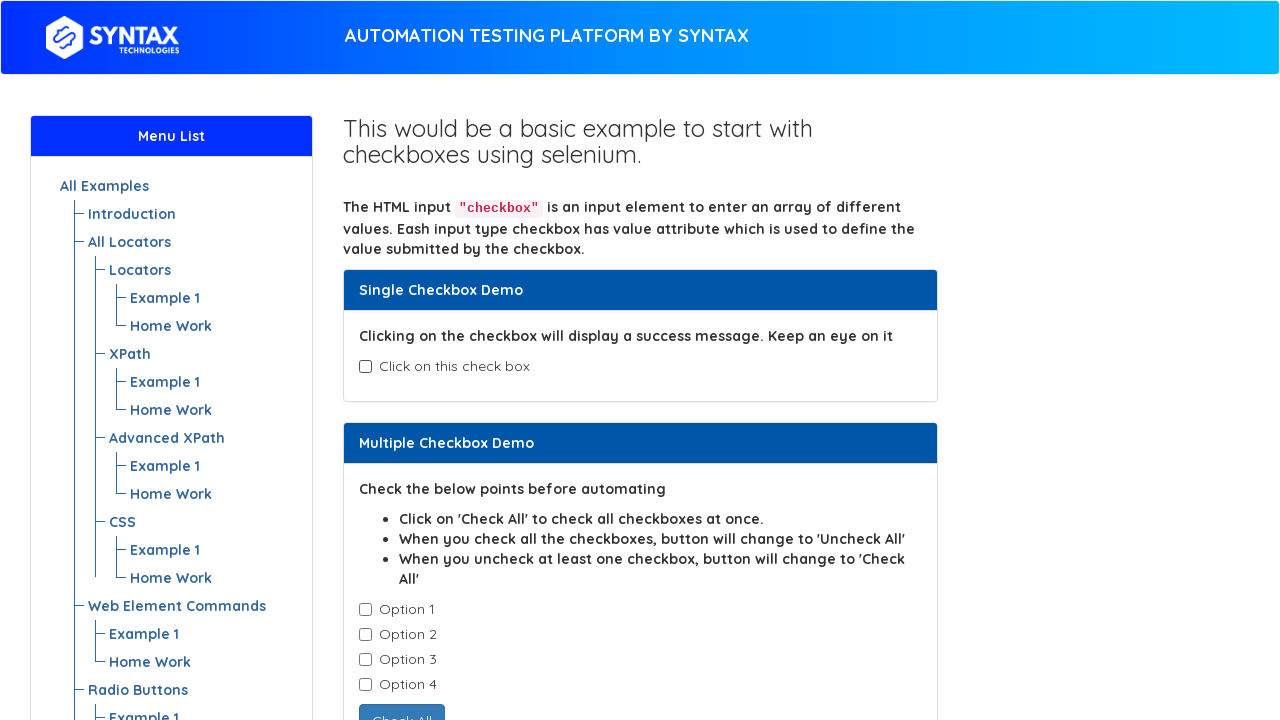

Found and clicked checkbox with value 'Option-3' at (365, 660) on input.cb1-element >> nth=2
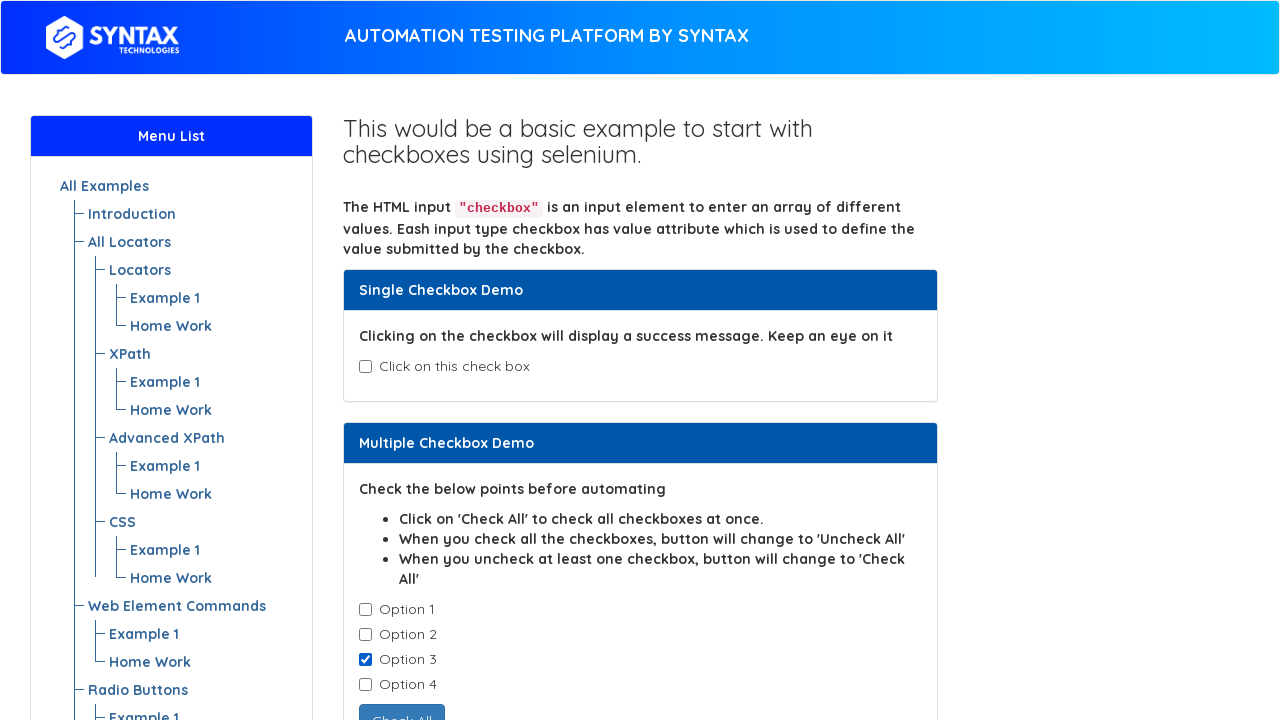

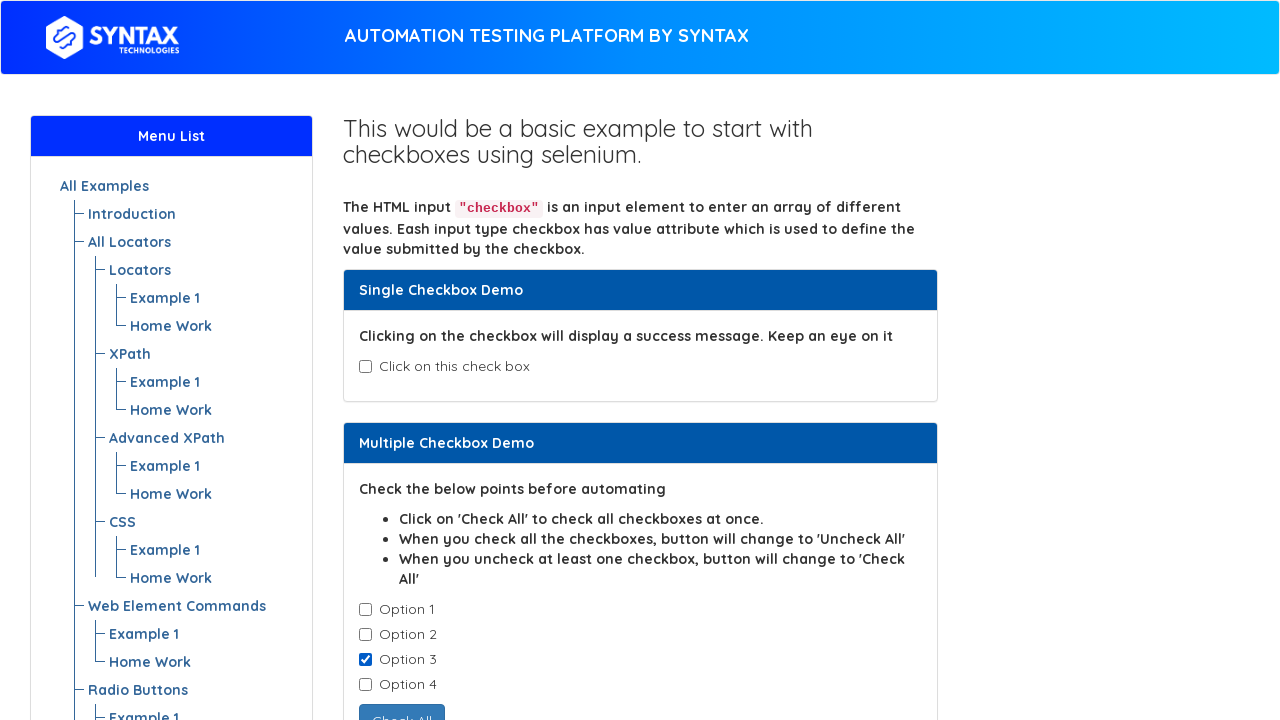